Navigates to Droptica homepage and verifies the page title matches expected value

Starting URL: https://www.droptica.pl/

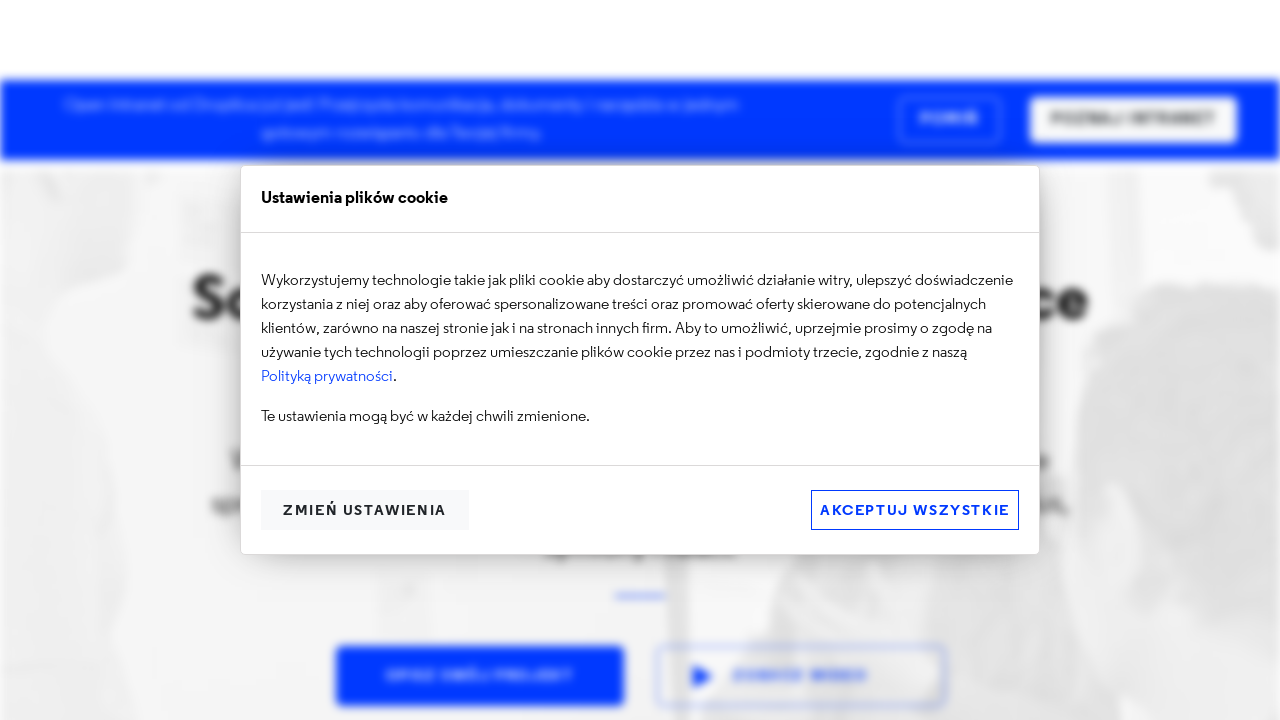

Navigated to Droptica homepage
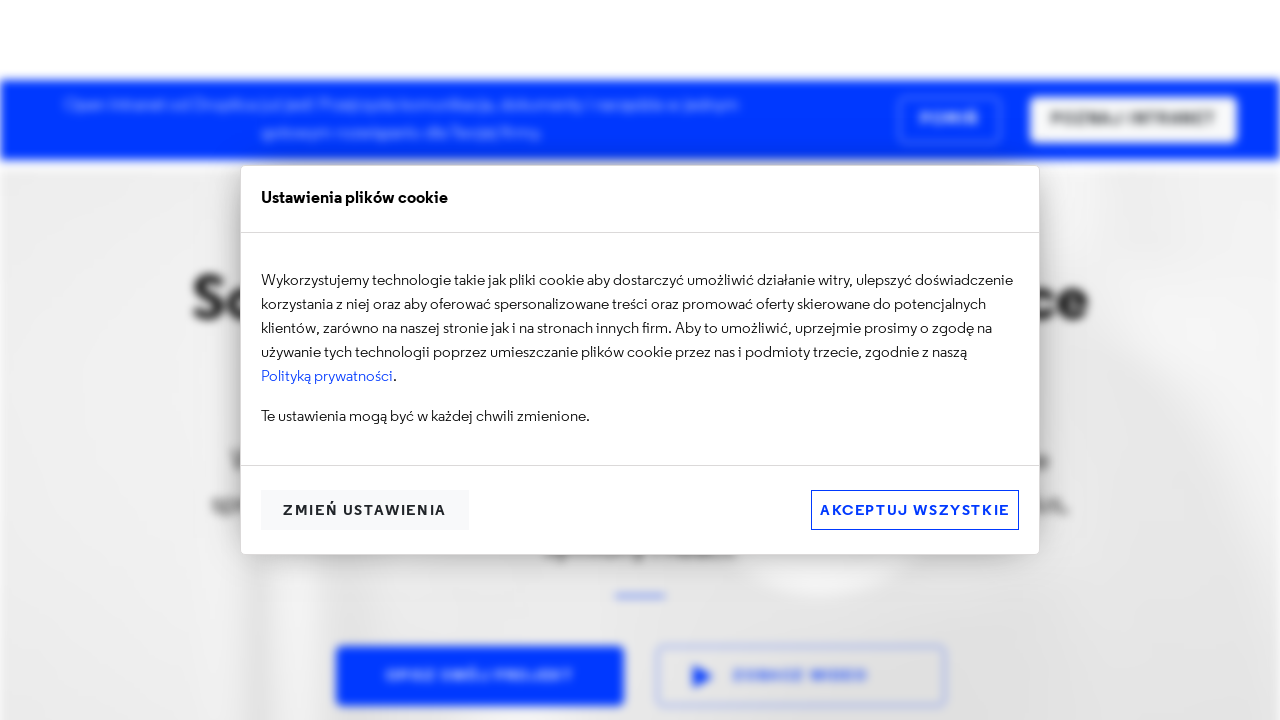

Verified page title matches expected value
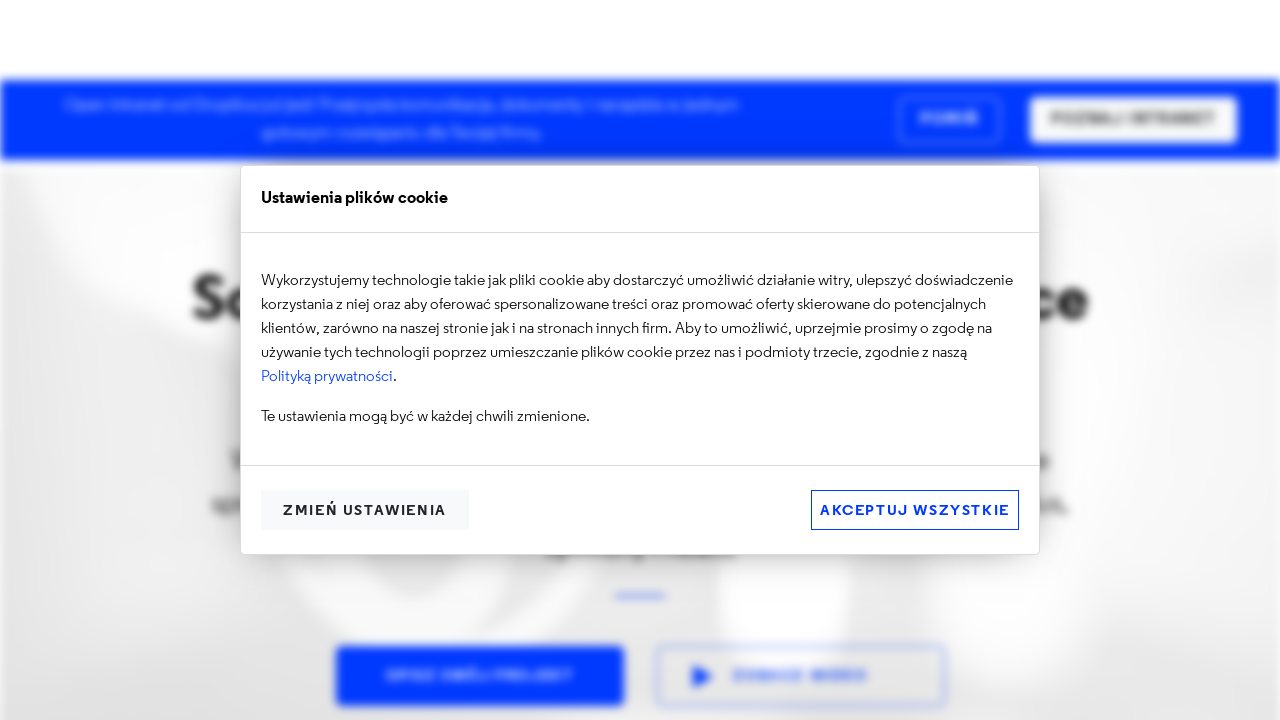

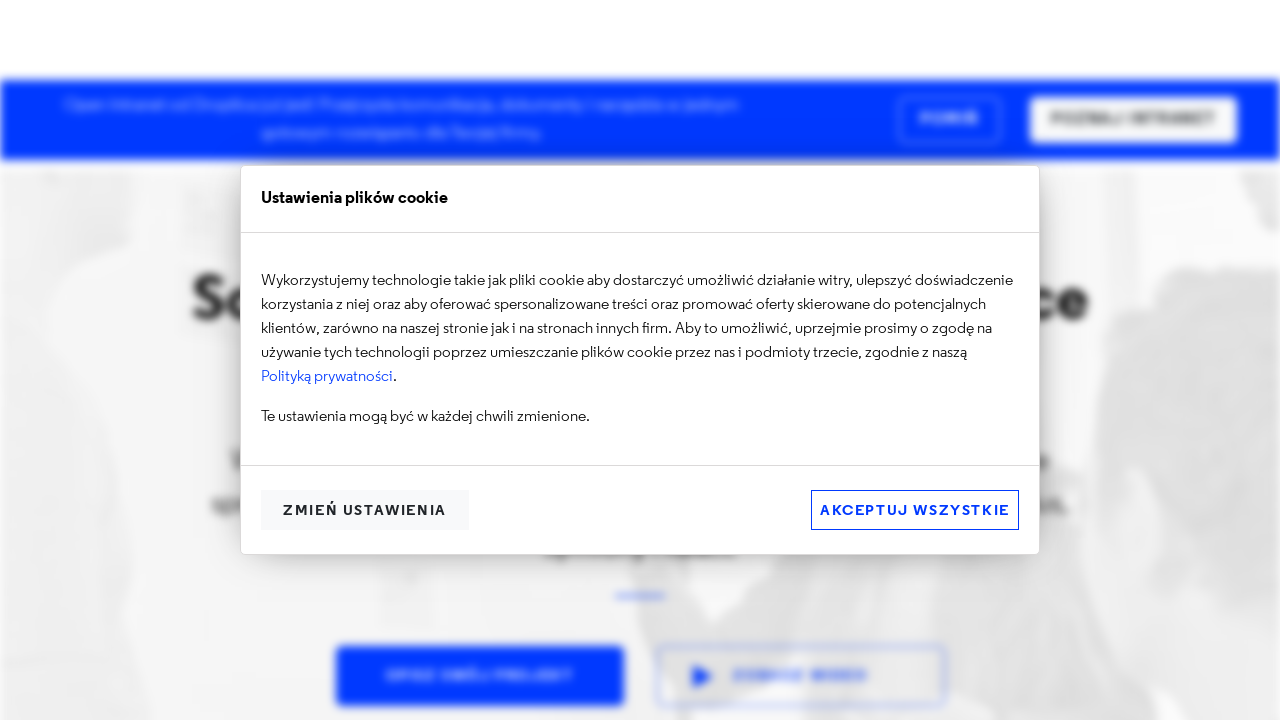